Tests clicking through a sequence of buttons that load asynchronously, waiting for each button to become clickable before clicking it, and verifies all buttons were clicked successfully.

Starting URL: https://eviltester.github.io/synchole/buttons.html

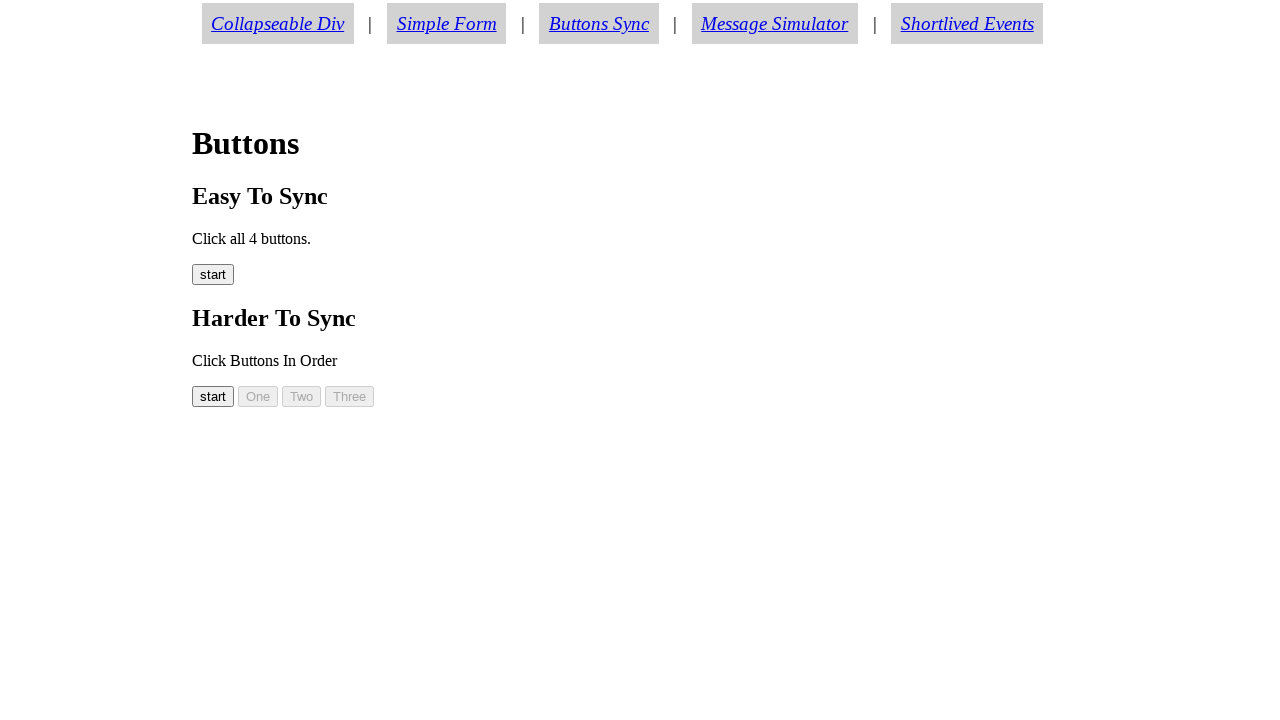

Start button (button00) became visible
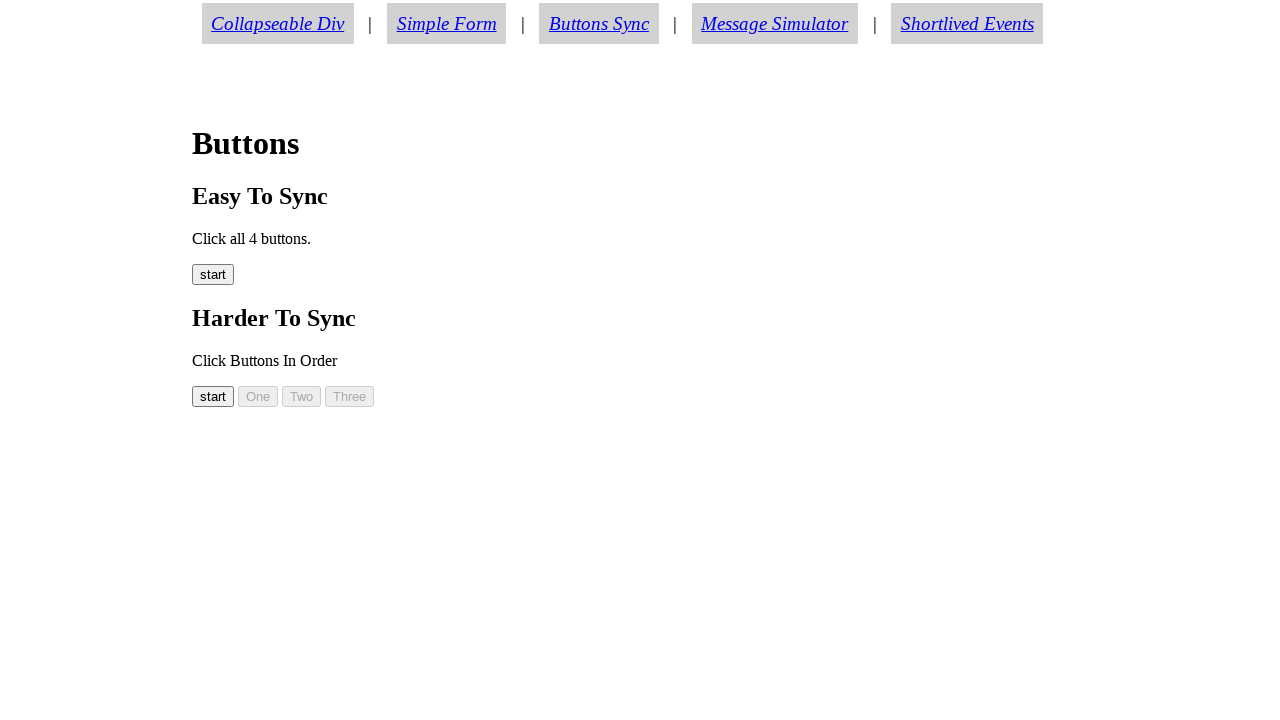

Clicked start button (button00) at (213, 396) on #button00
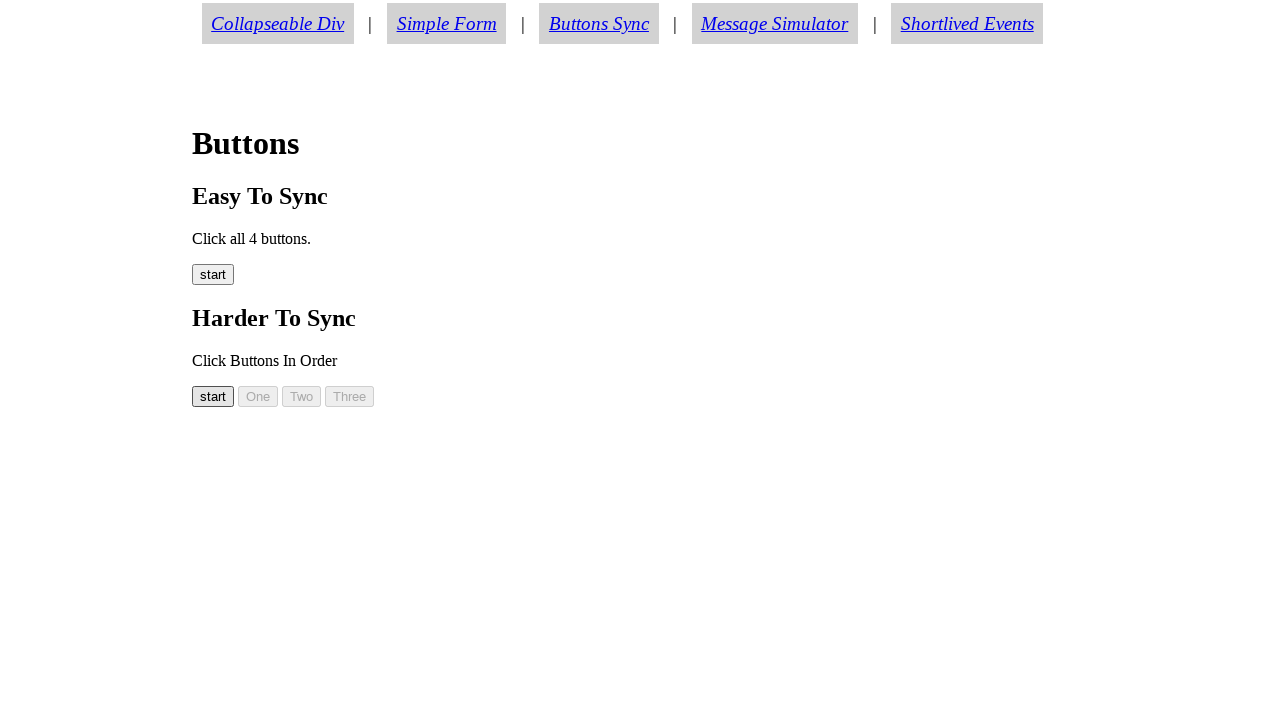

First asynchronous button (button01) became visible
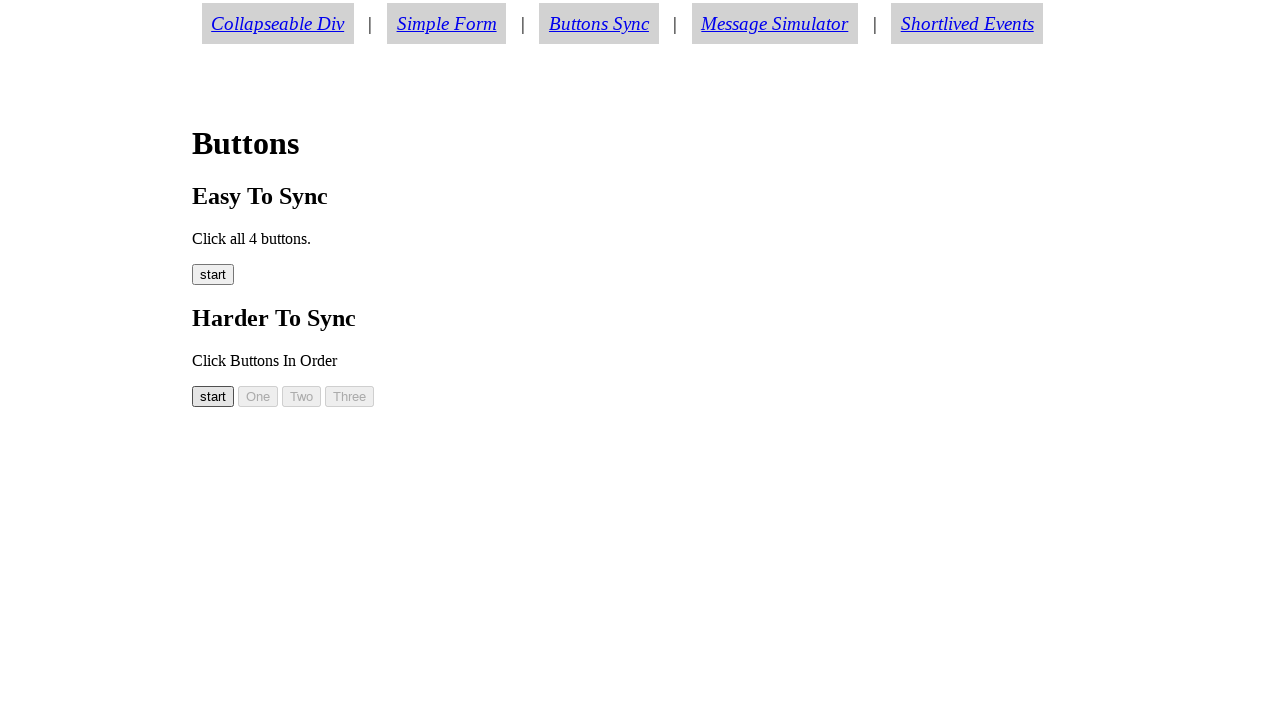

Clicked first asynchronous button (button01) at (258, 396) on #button01
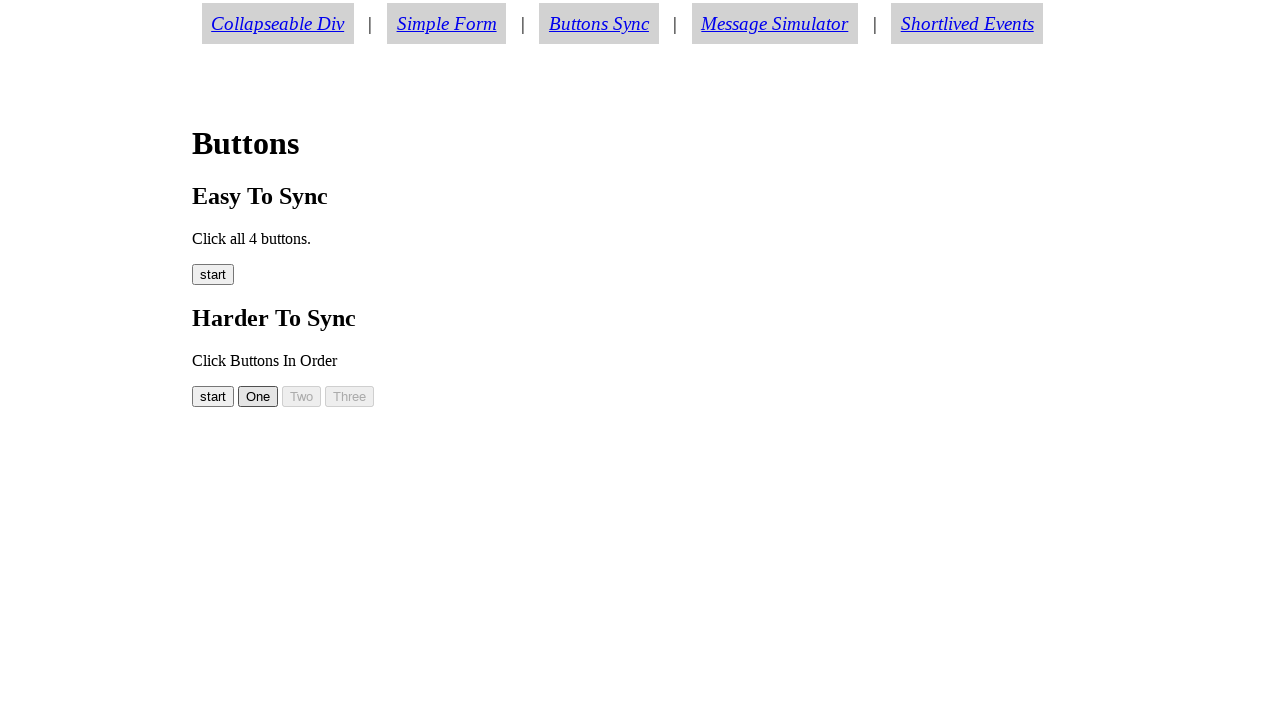

Second asynchronous button (button02) became visible
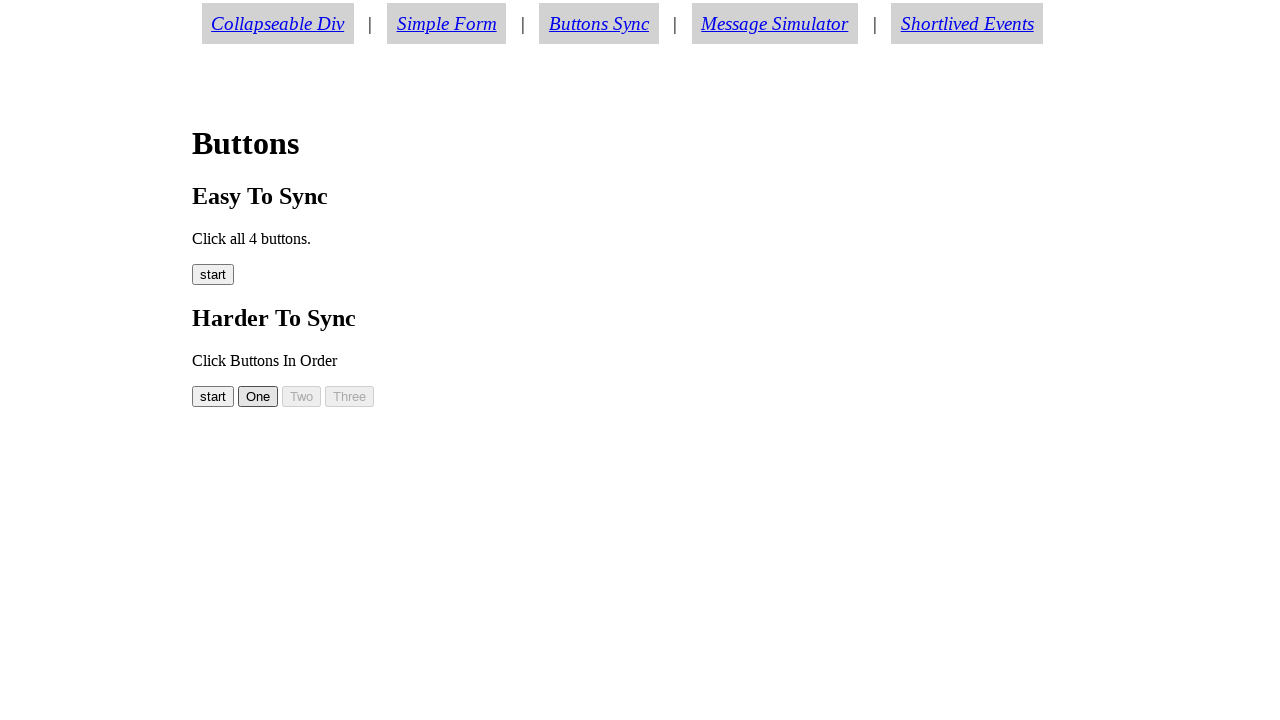

Clicked second asynchronous button (button02) at (302, 396) on #button02
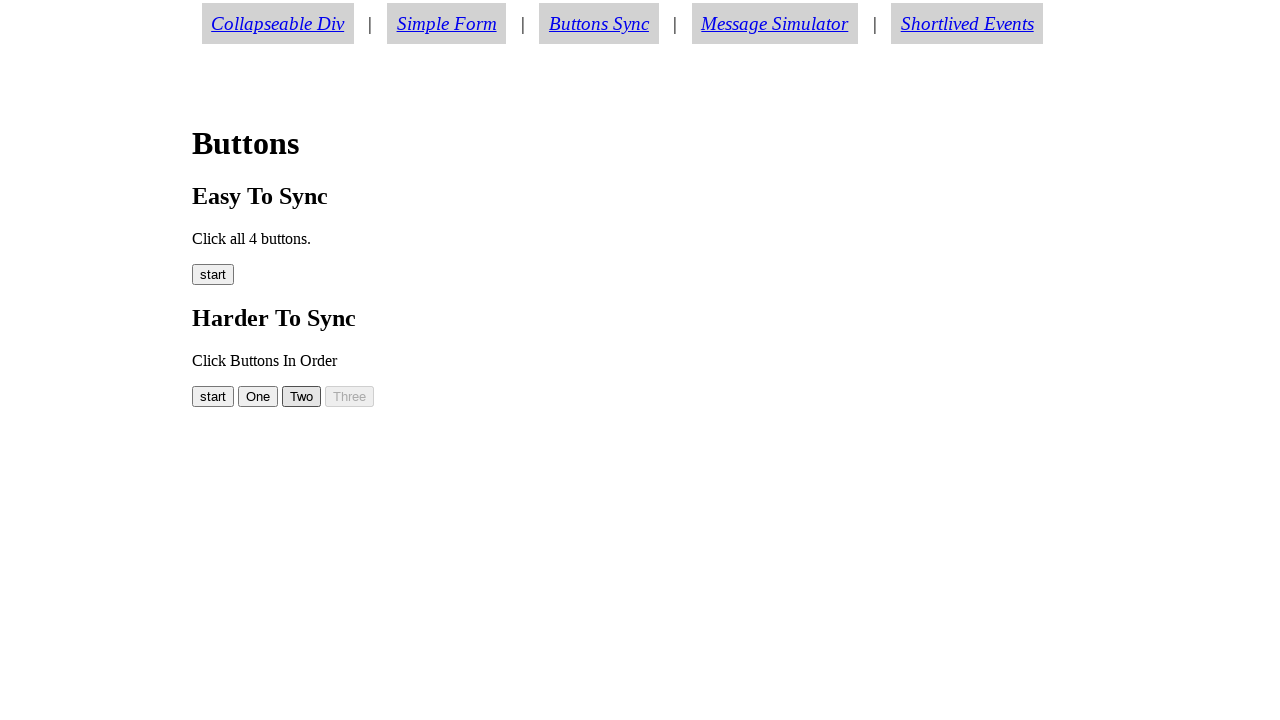

Third asynchronous button (button03) became visible
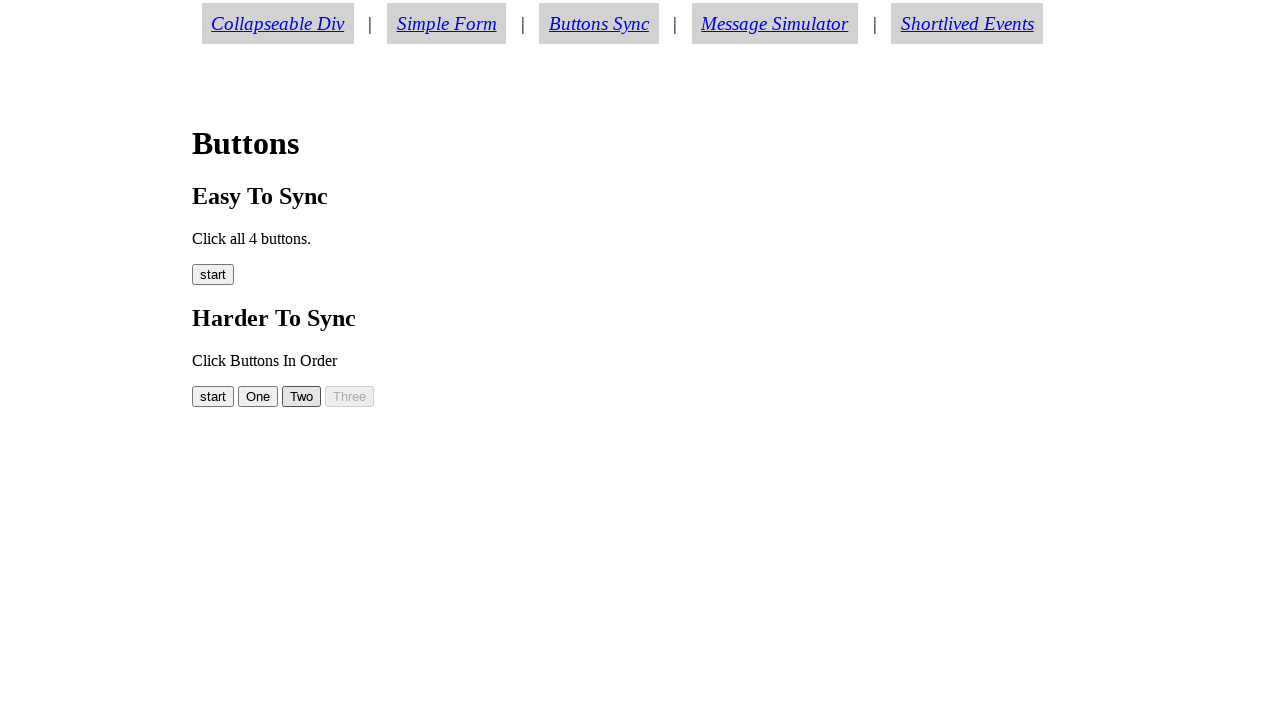

Clicked third asynchronous button (button03) at (350, 396) on #button03
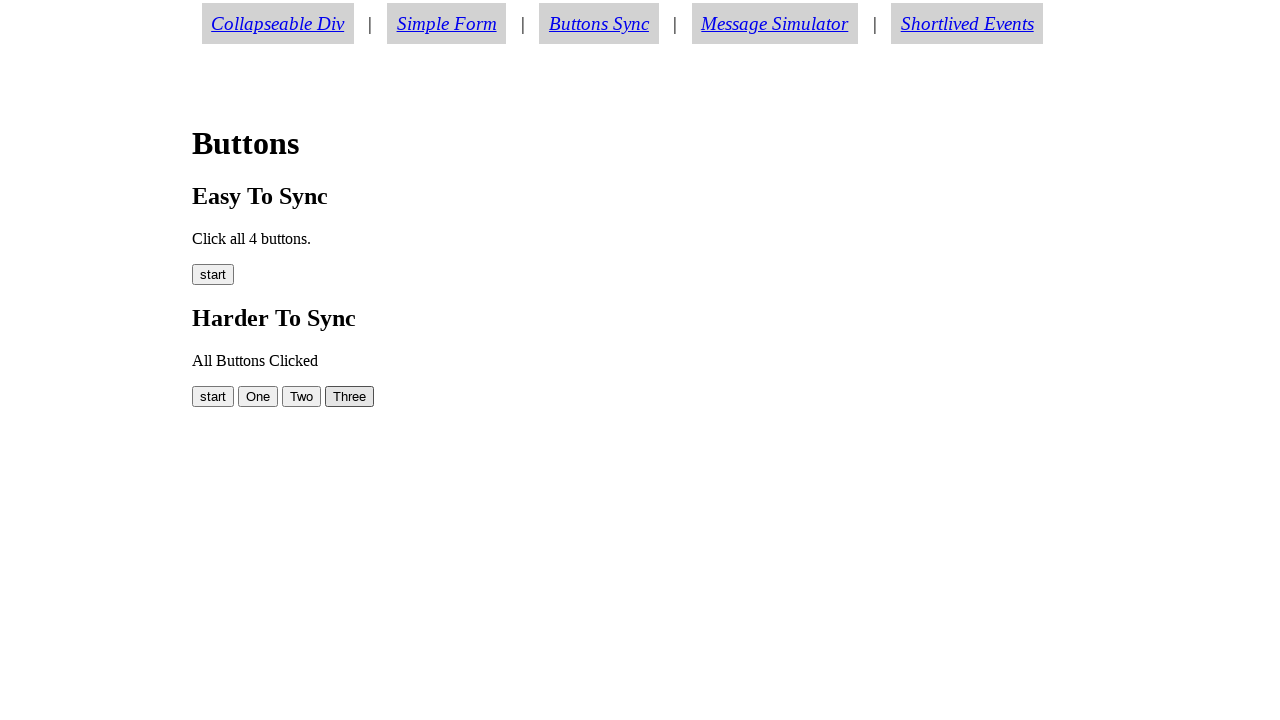

Success message element (#buttonmessage) appeared
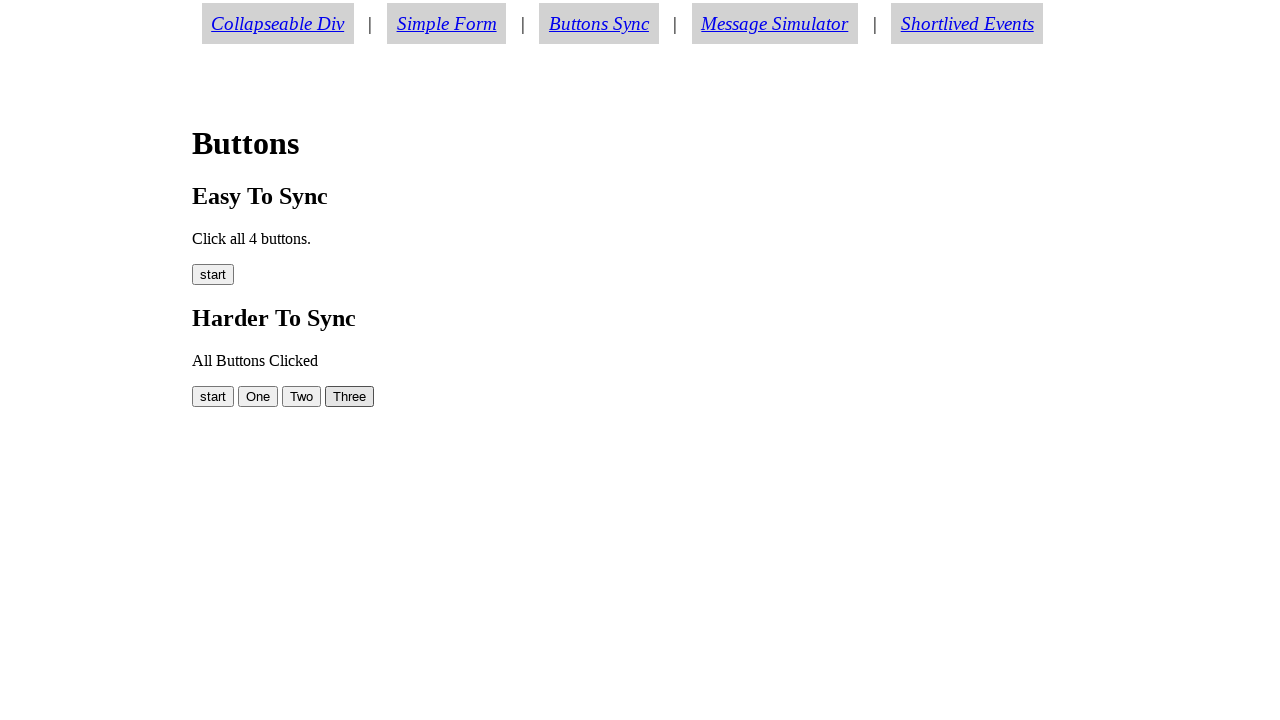

Verified that success message reads 'All Buttons Clicked'
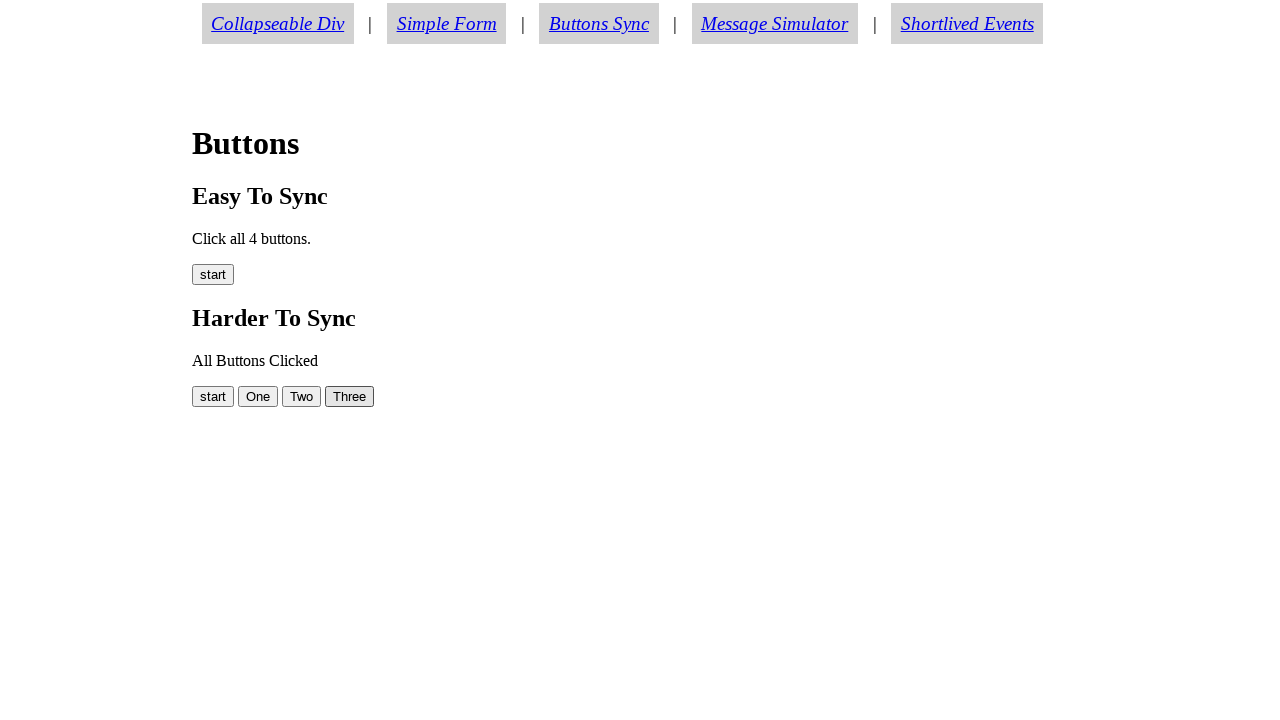

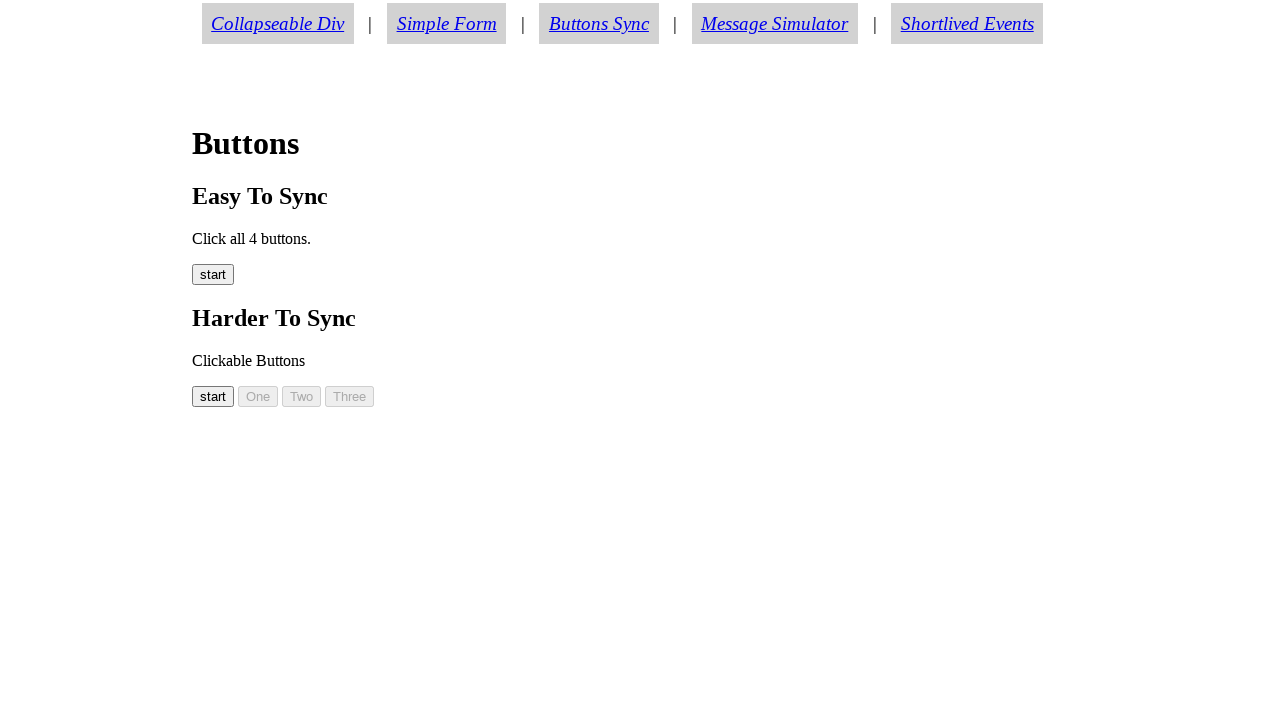